Navigates to Flipkart homepage and maximizes the browser window to verify the page loads correctly

Starting URL: https://www.flipkart.com/

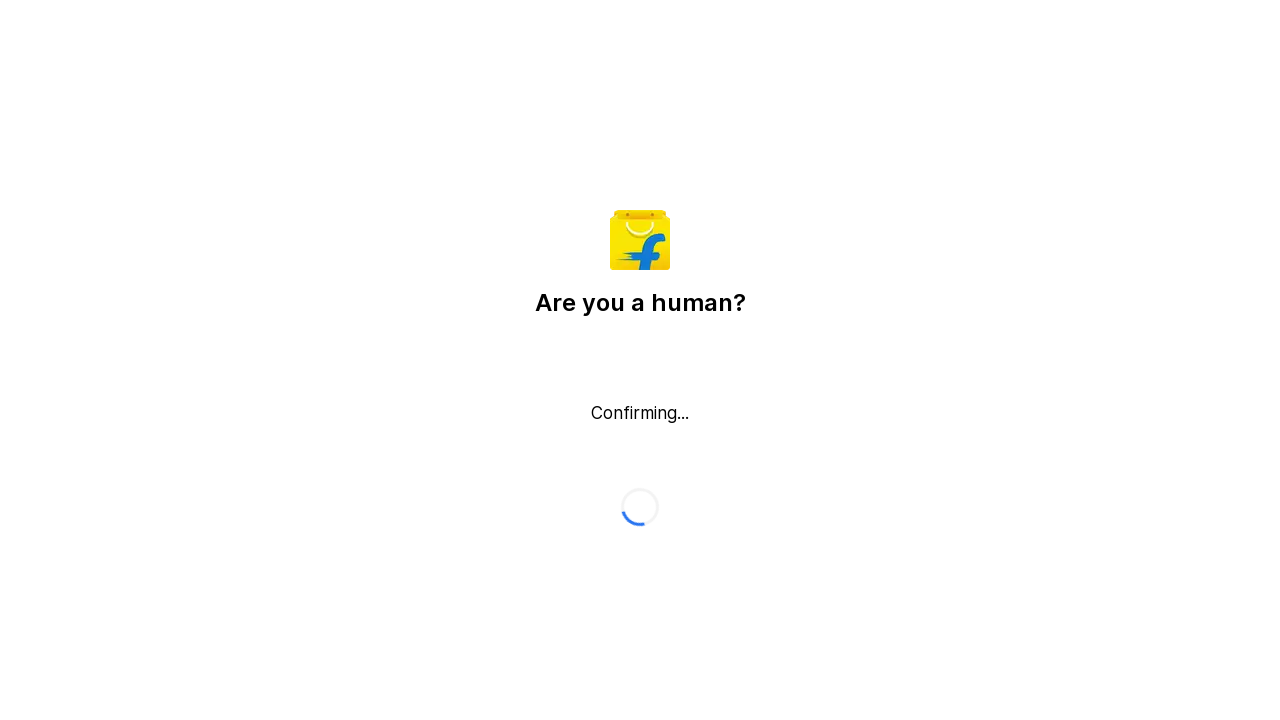

Waited for page to reach domcontentloaded state
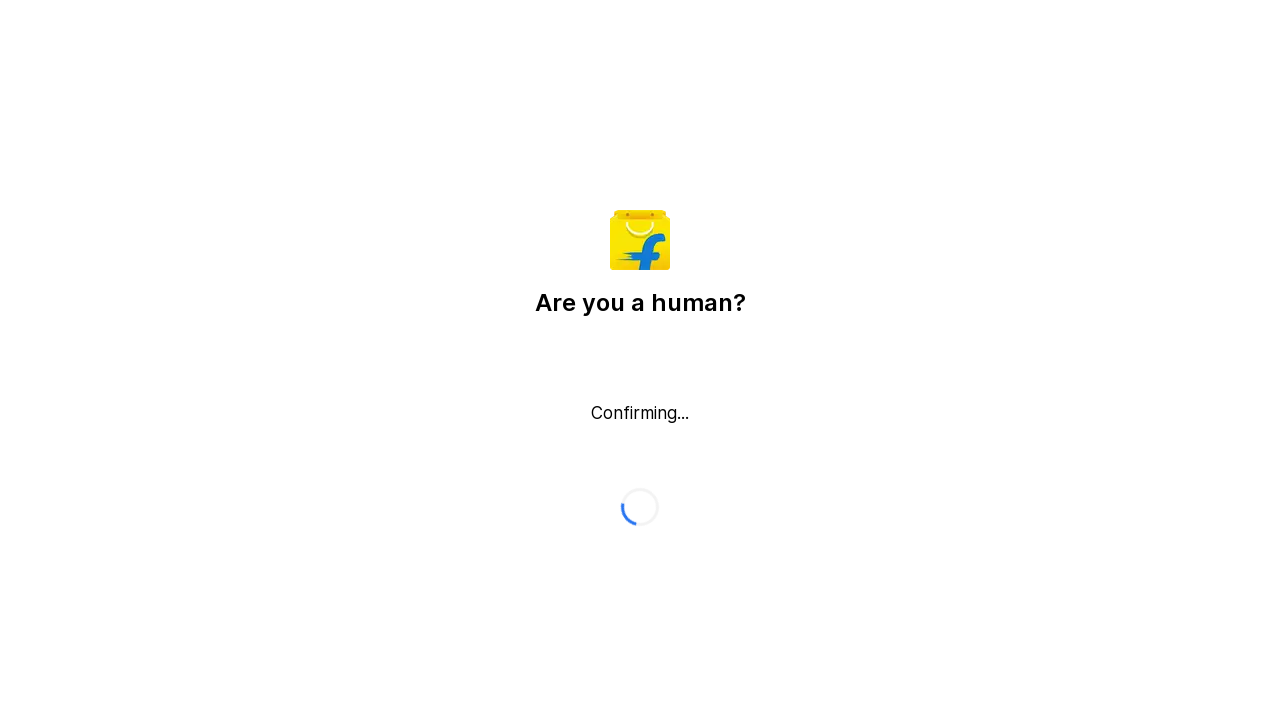

Verified body element is present on Flipkart homepage
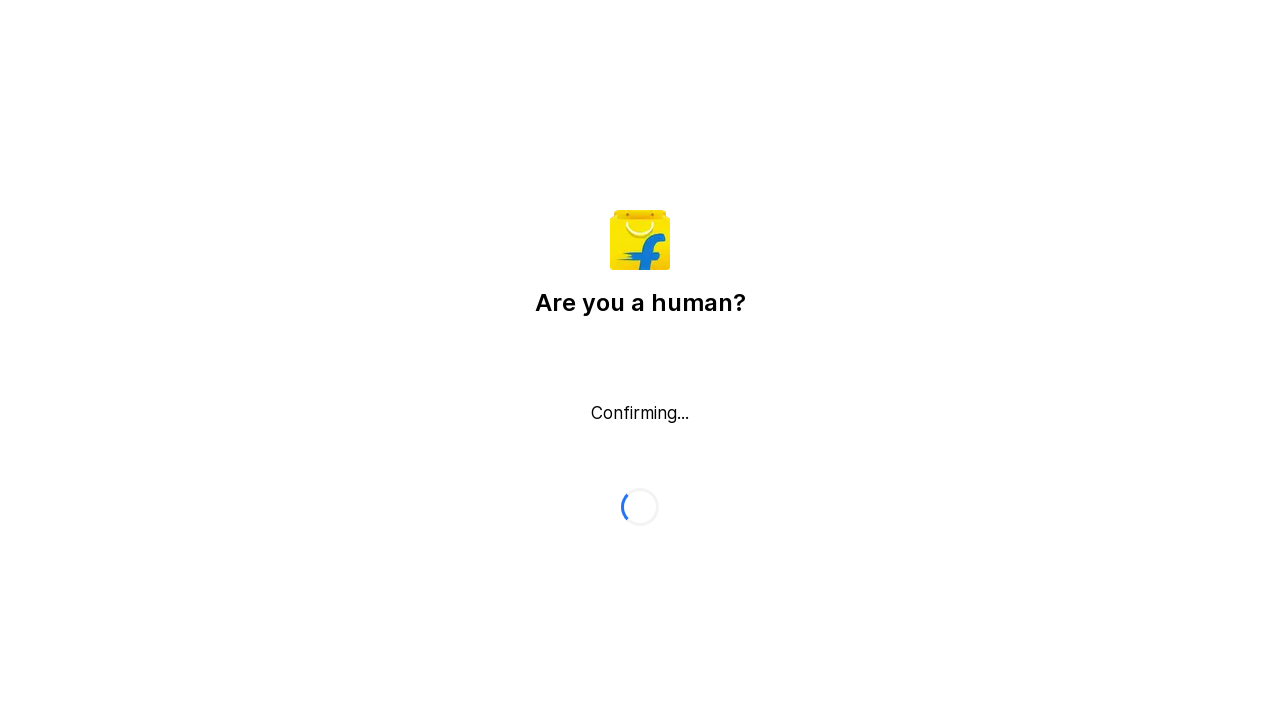

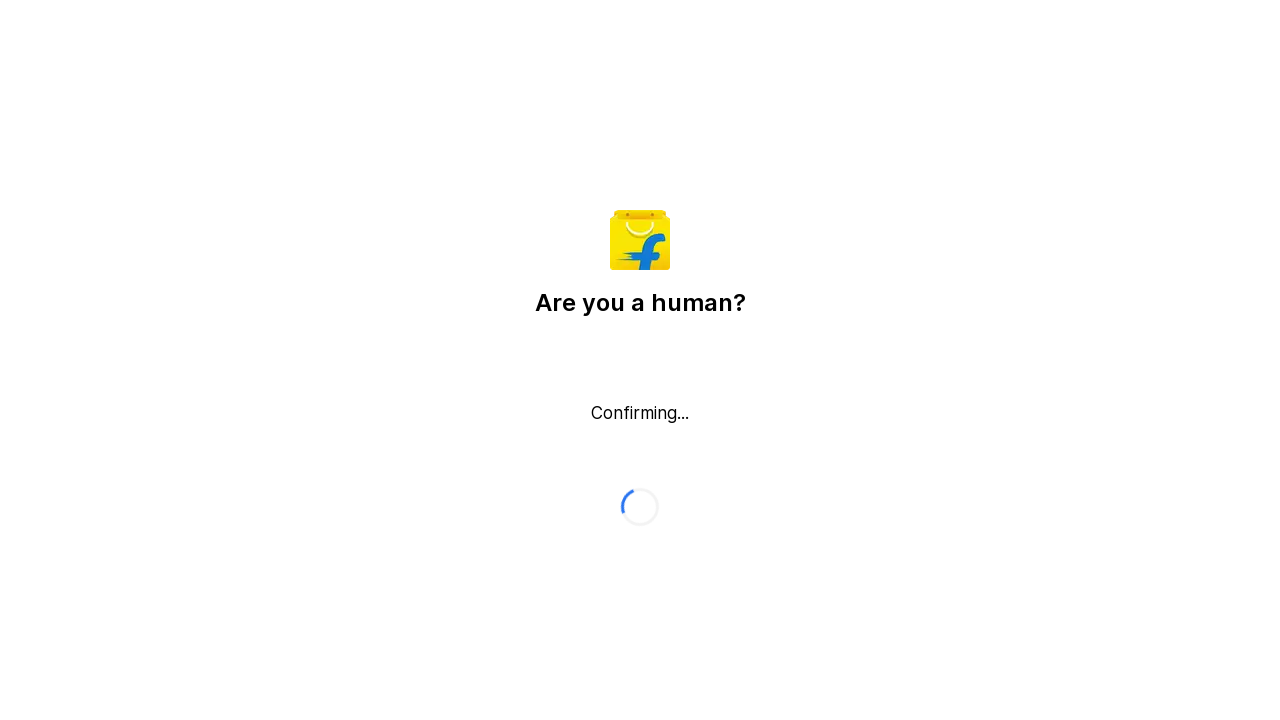